Tests drag and drop functionality within an iframe by switching to the frame and dragging an element onto a droppable target

Starting URL: https://jqueryui.com/droppable/

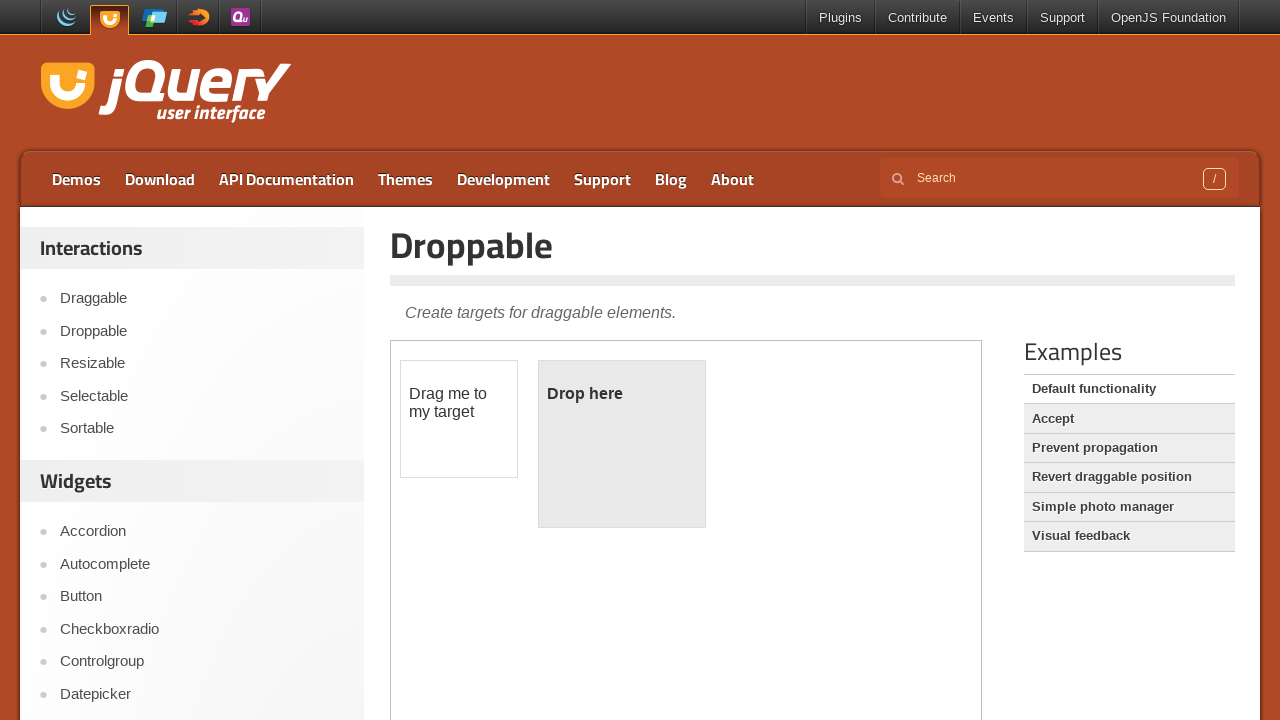

Navigated to jQuery UI droppable demo page
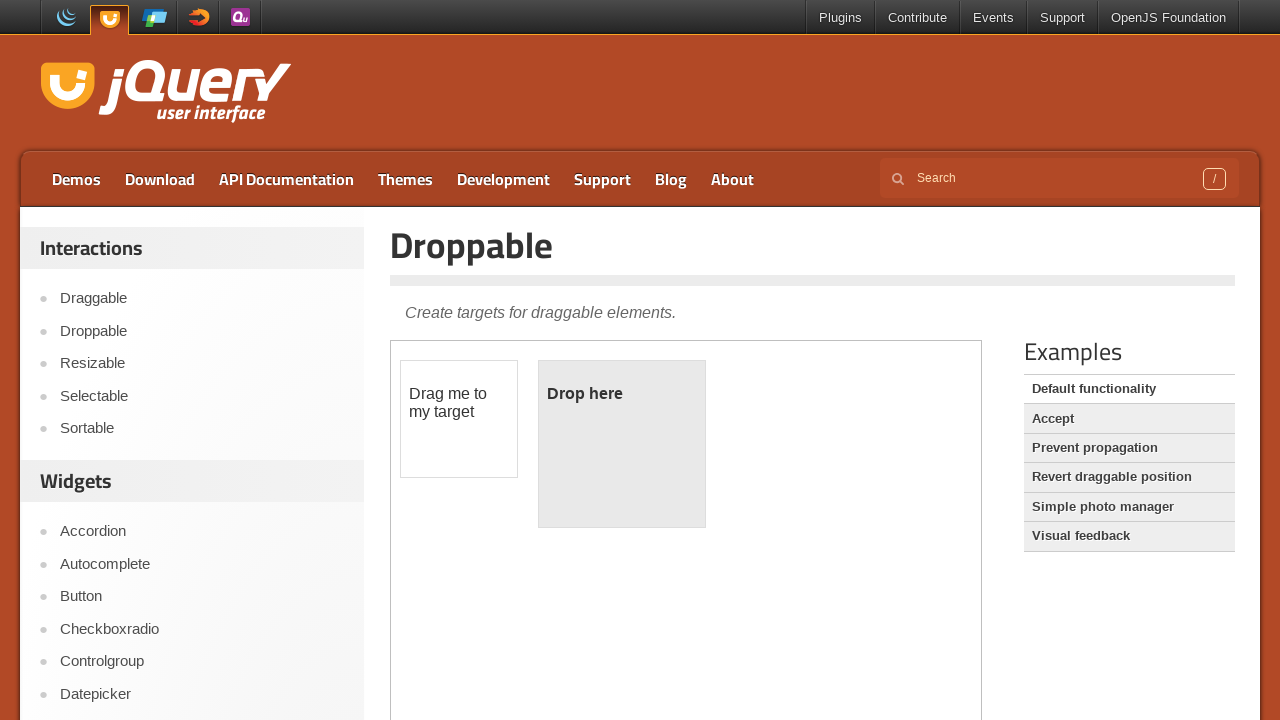

Located the iframe containing drag and drop demo
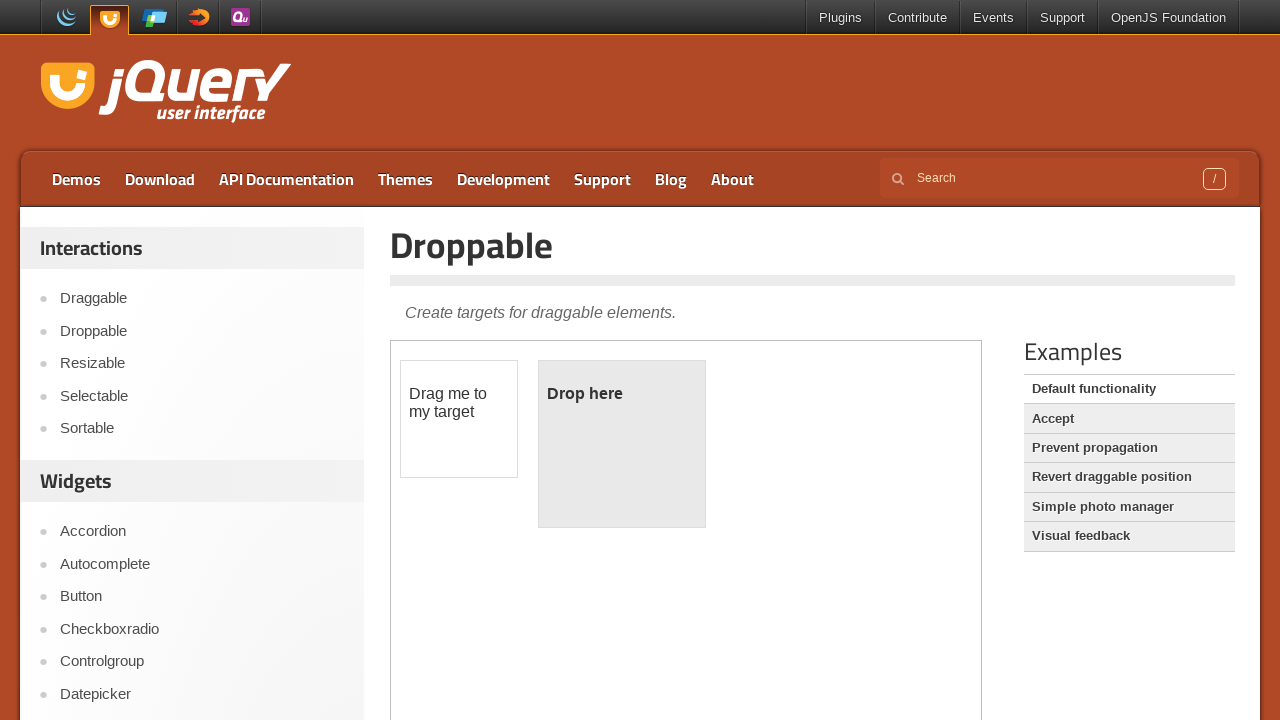

Located the draggable element within iframe
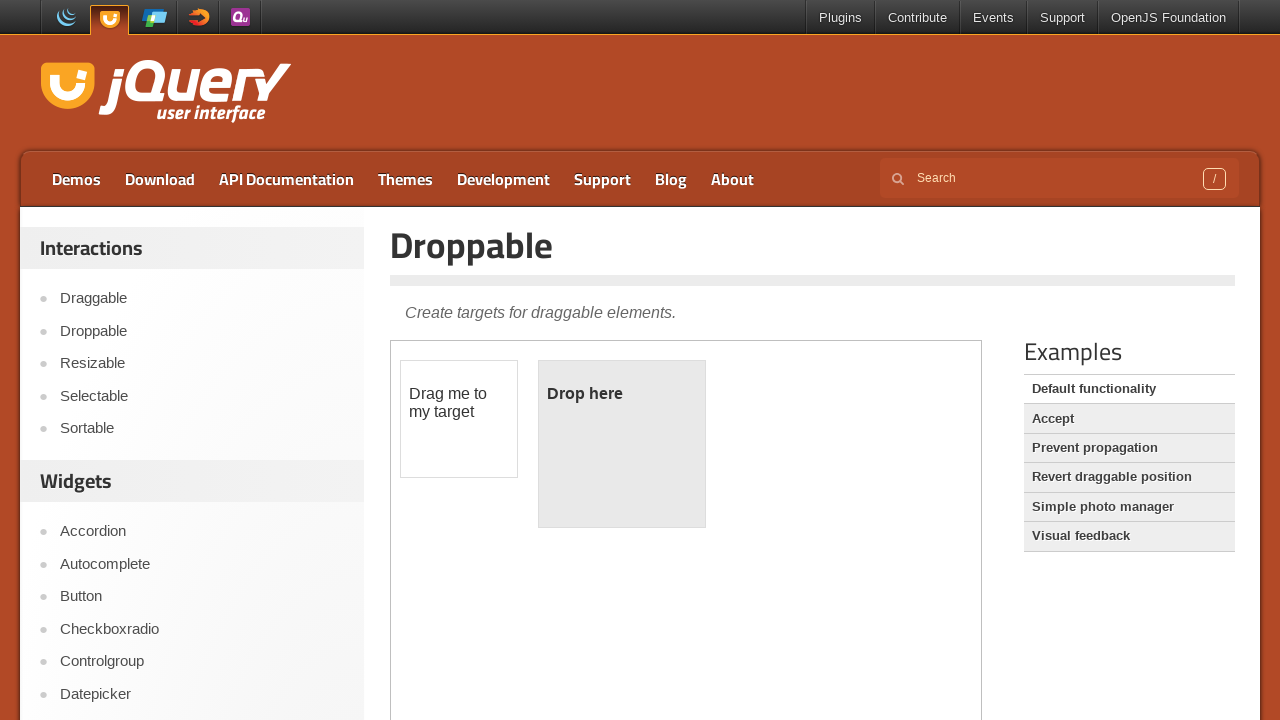

Located the droppable target element within iframe
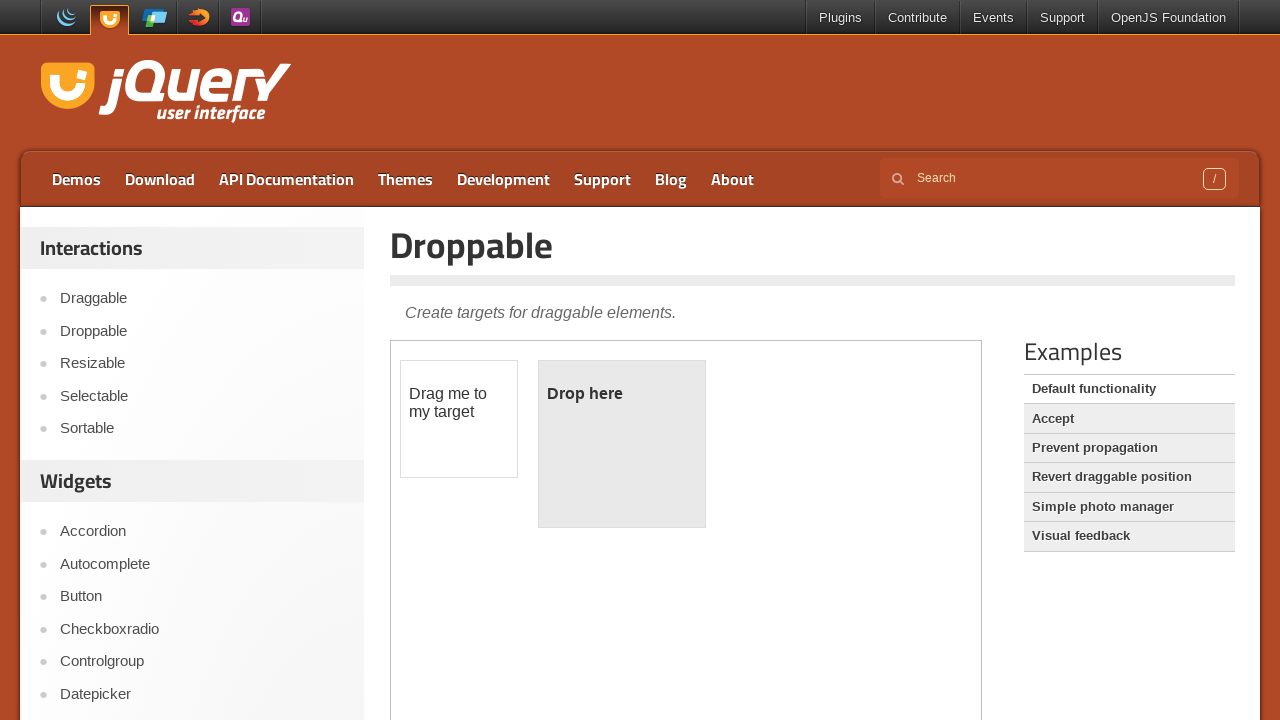

Dragged the draggable element onto the droppable target at (622, 444)
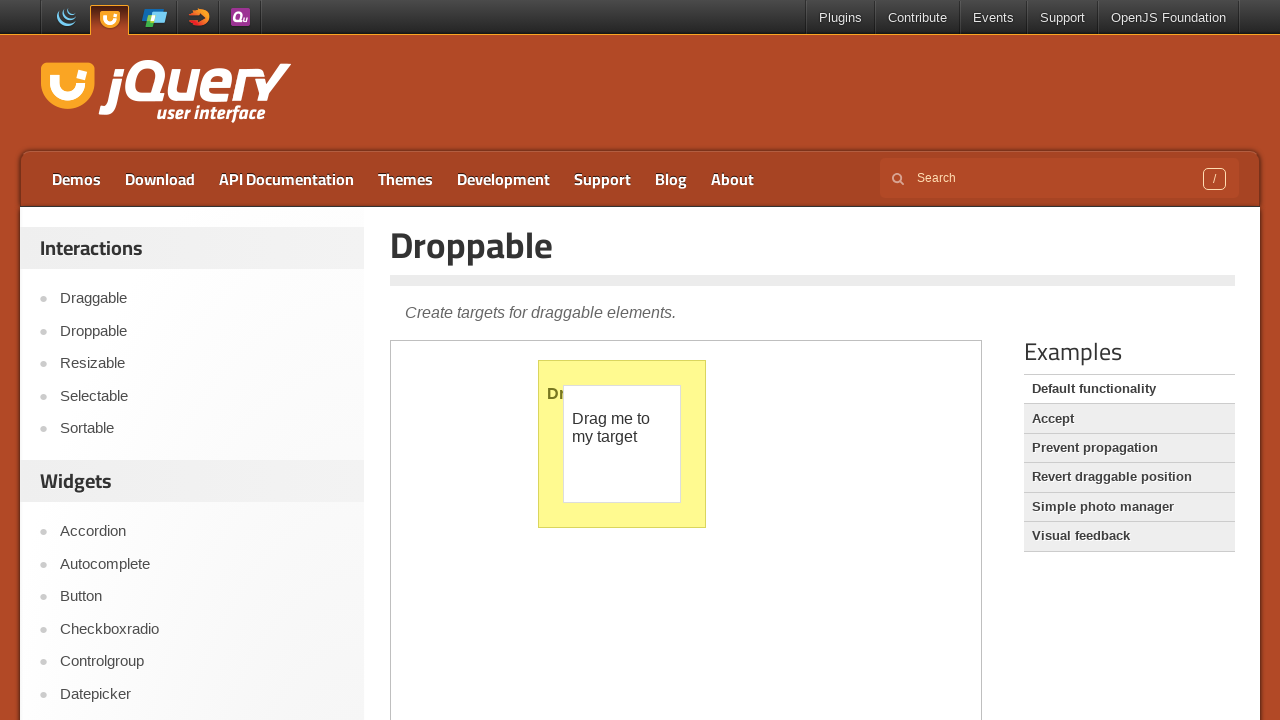

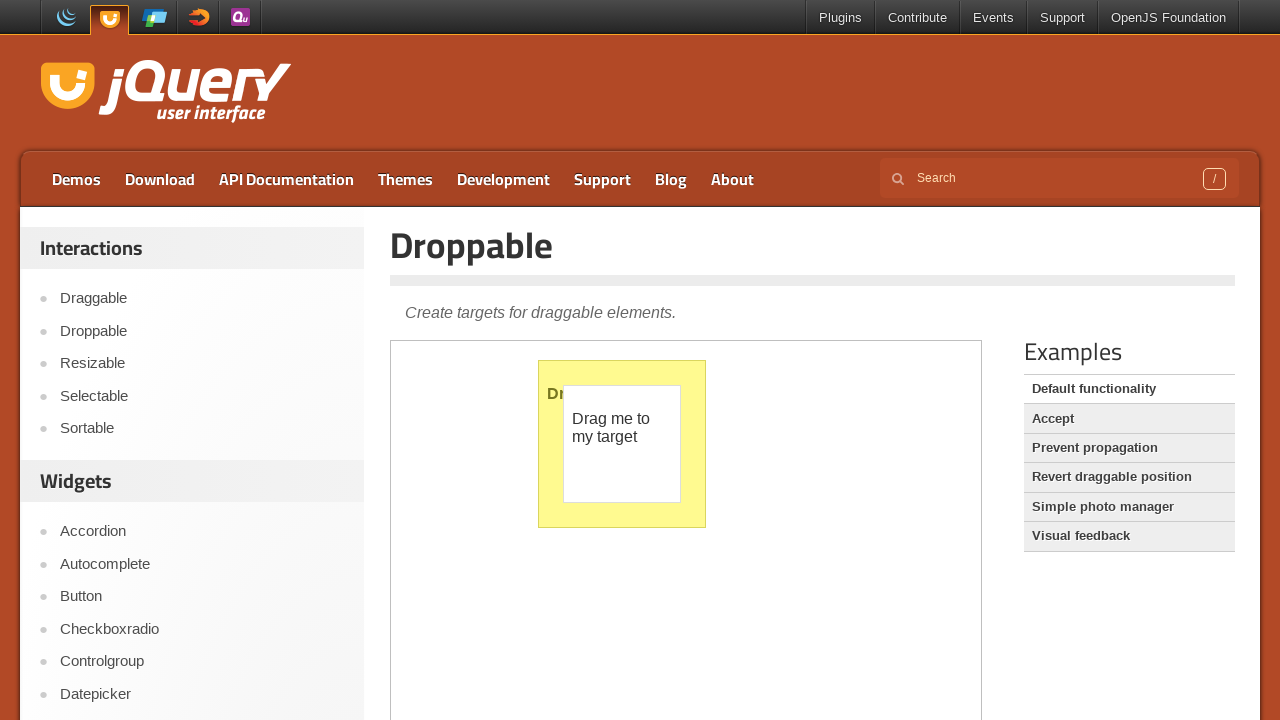